Tests that clicking the "Email" column header sorts the table data alphabetically in ascending order.

Starting URL: http://the-internet.herokuapp.com/tables

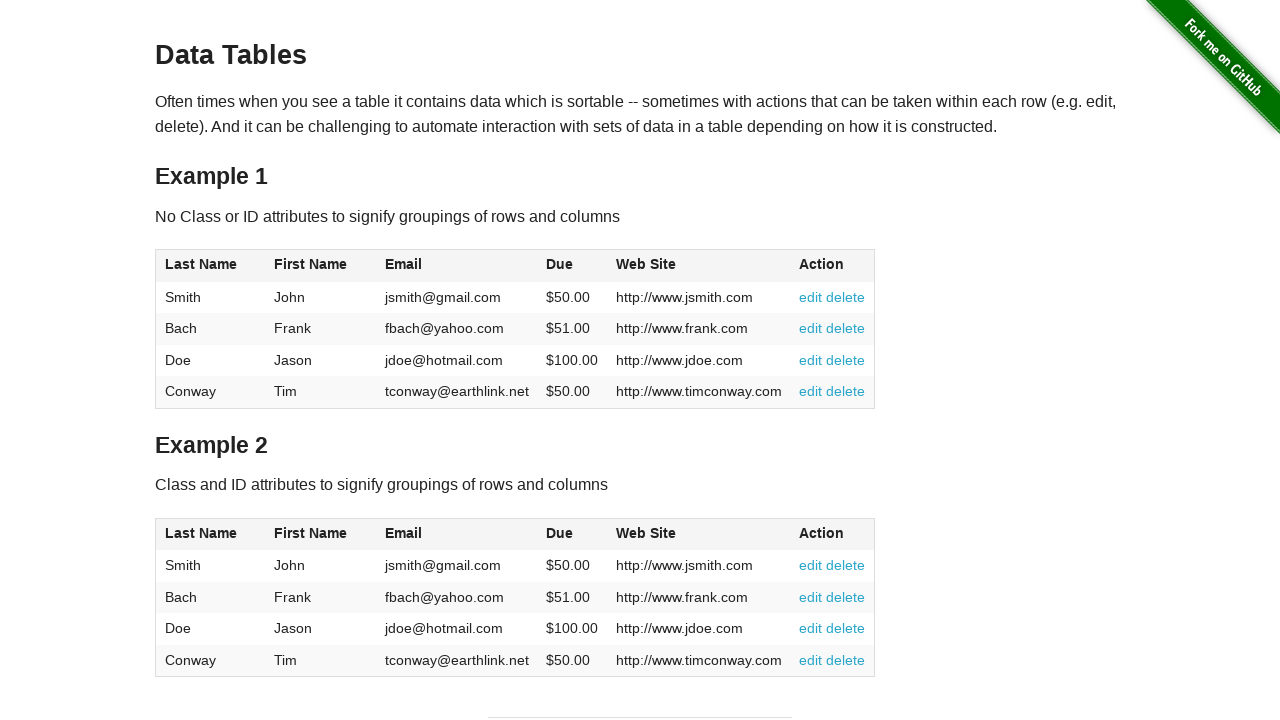

Clicked Email column header to sort table at (457, 266) on #table1 thead tr th:nth-of-type(3)
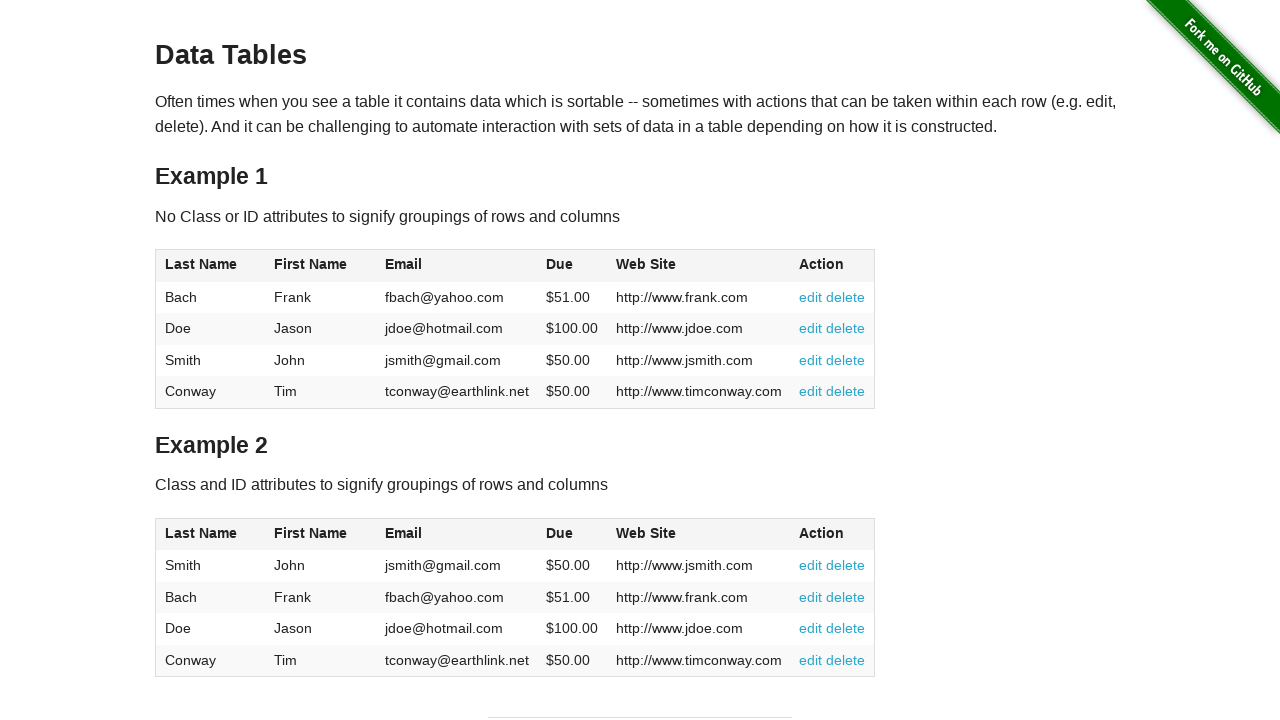

Table data loaded and sorted by Email column in ascending order
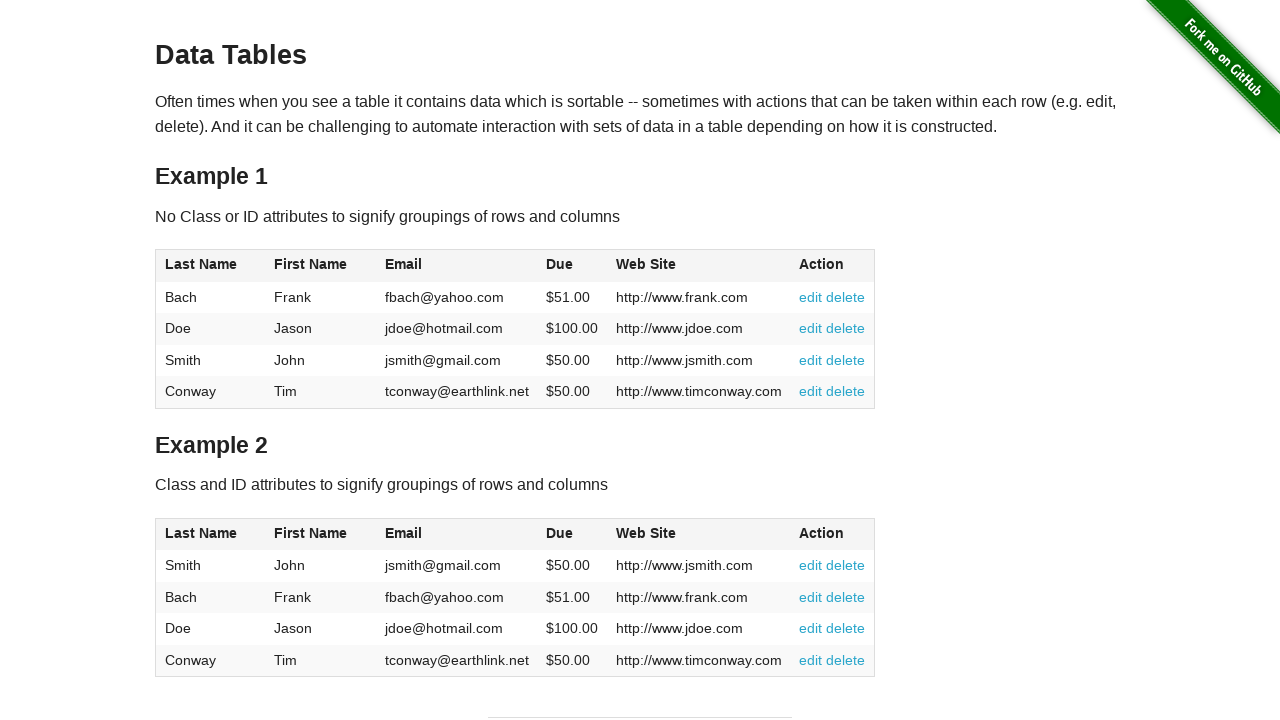

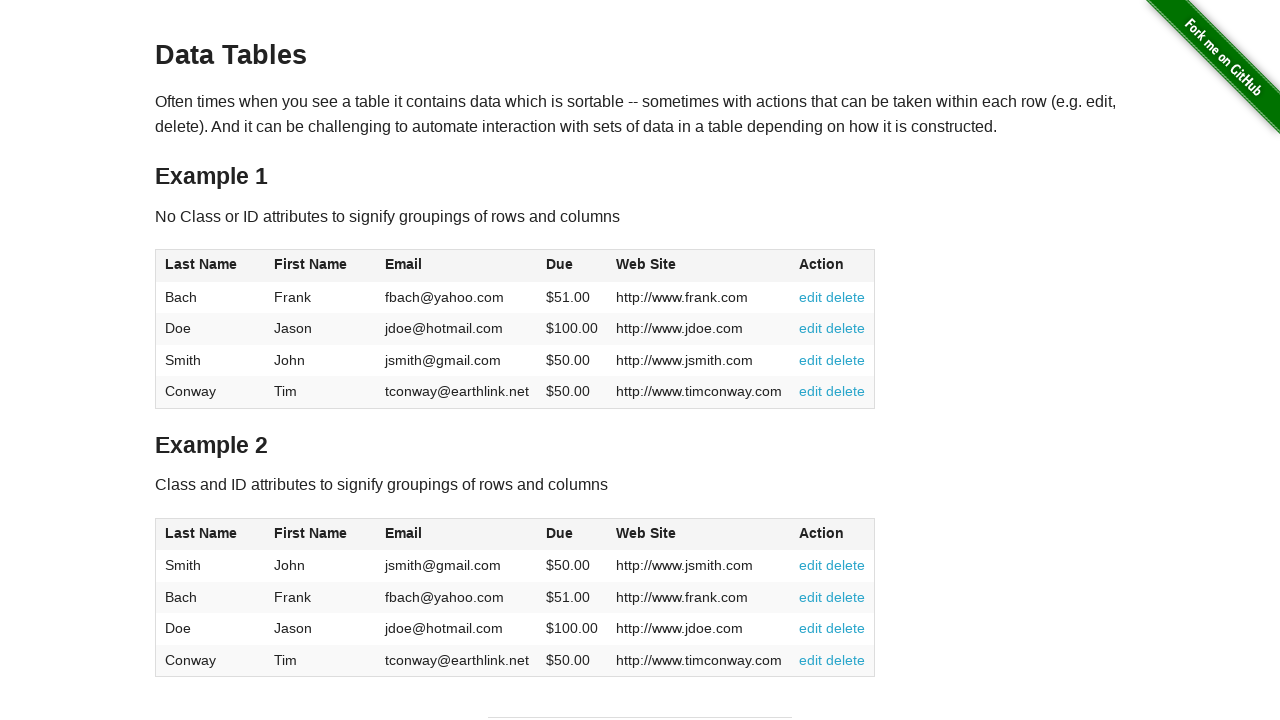